Tests checkbox functionality by ensuring both checkboxes are selected if they aren't already

Starting URL: https://the-internet.herokuapp.com/checkboxes

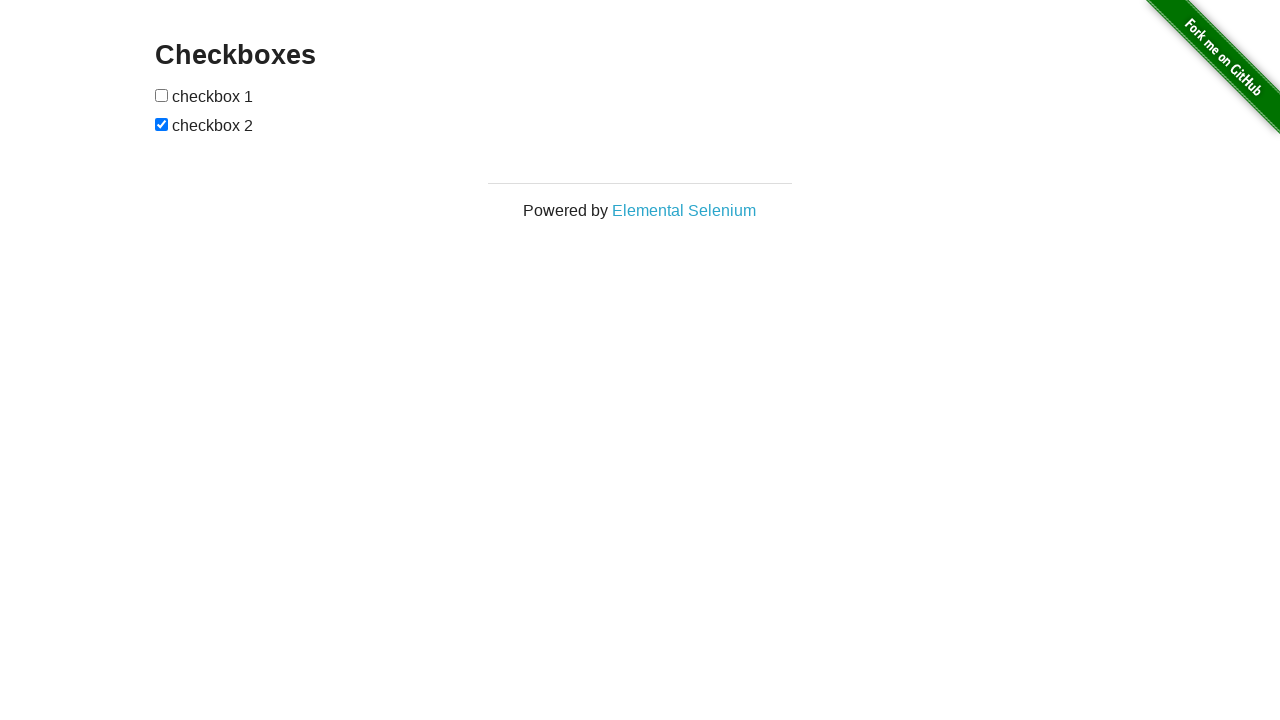

Located first checkbox element
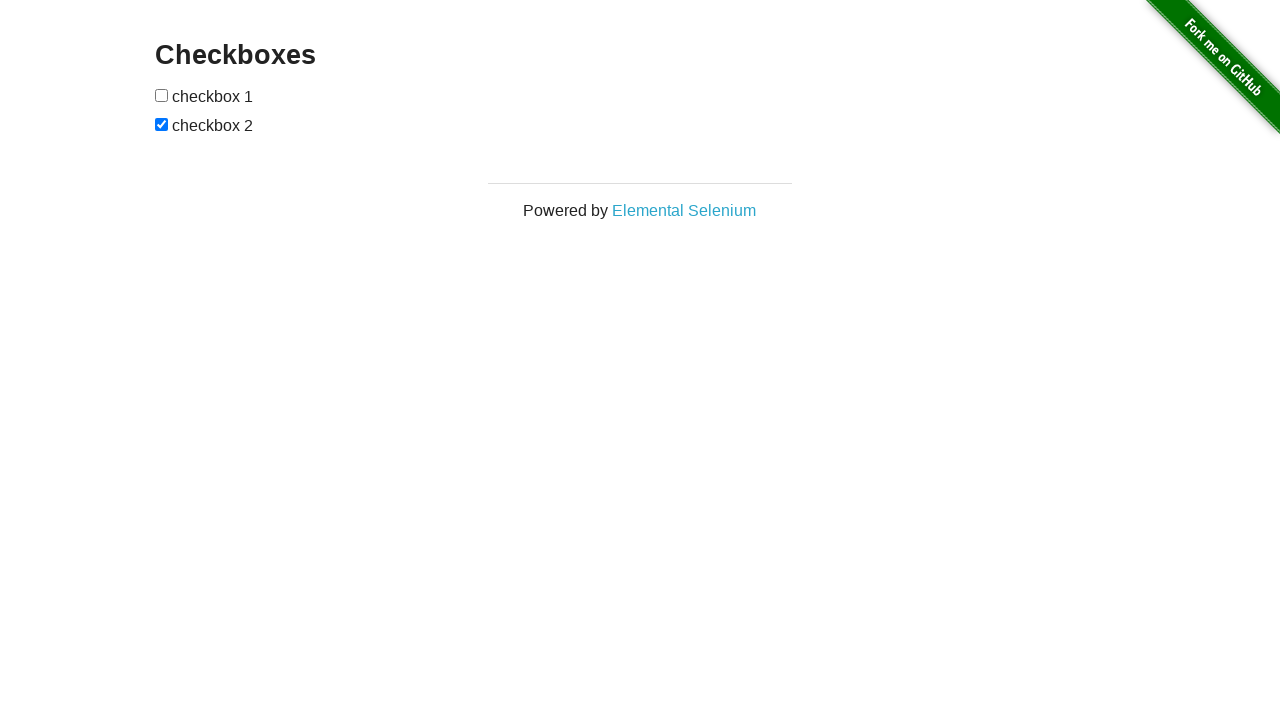

Located second checkbox element
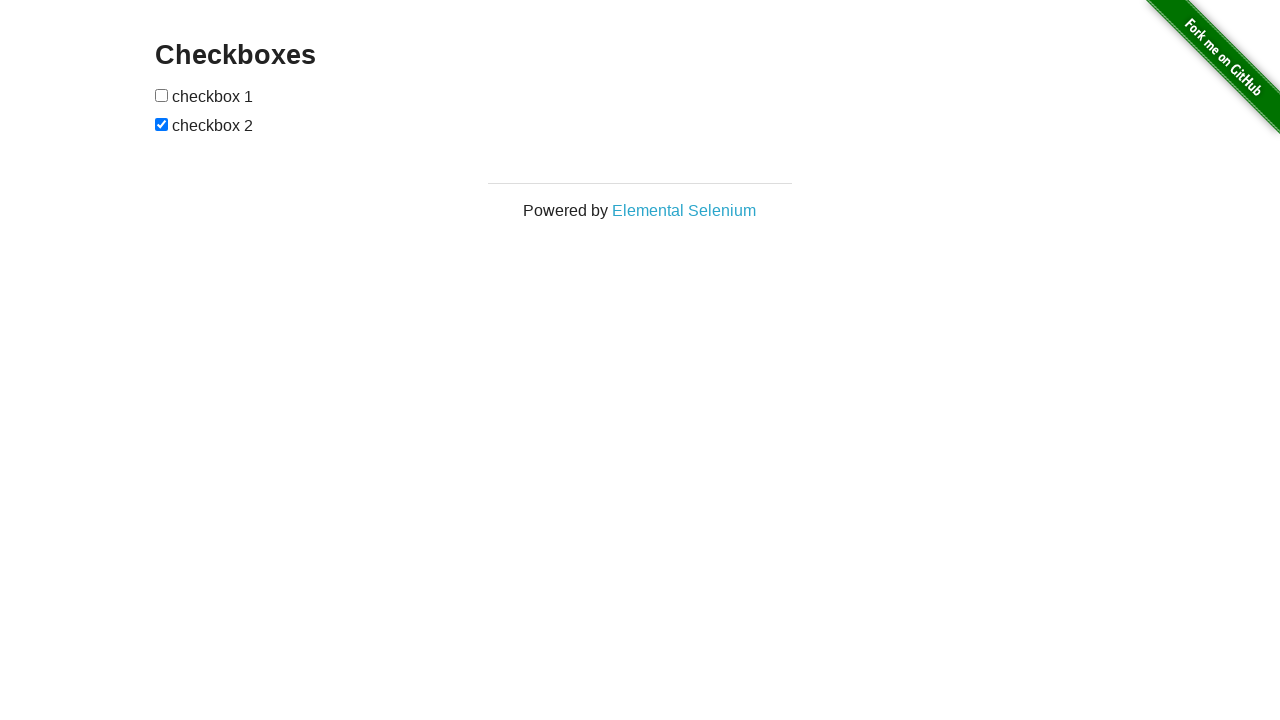

Checked first checkbox status
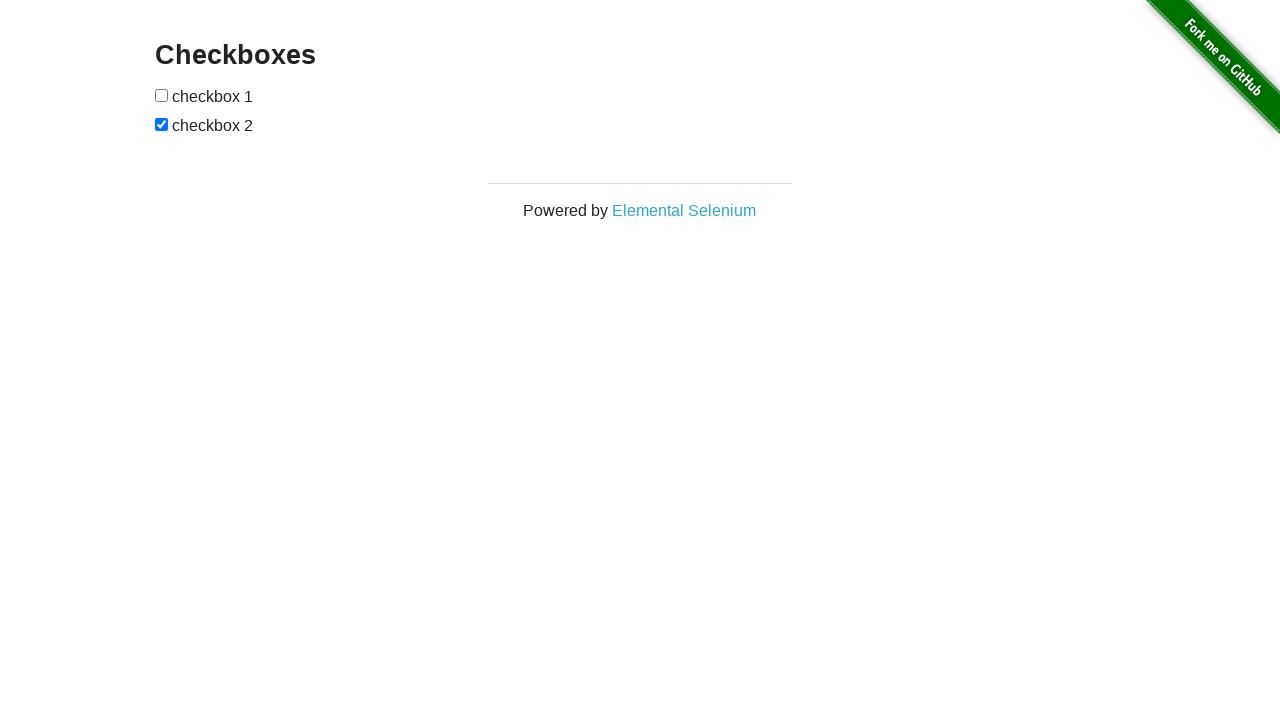

Clicked first checkbox to select it at (162, 95) on xpath=(//*[@type='checkbox'])[1]
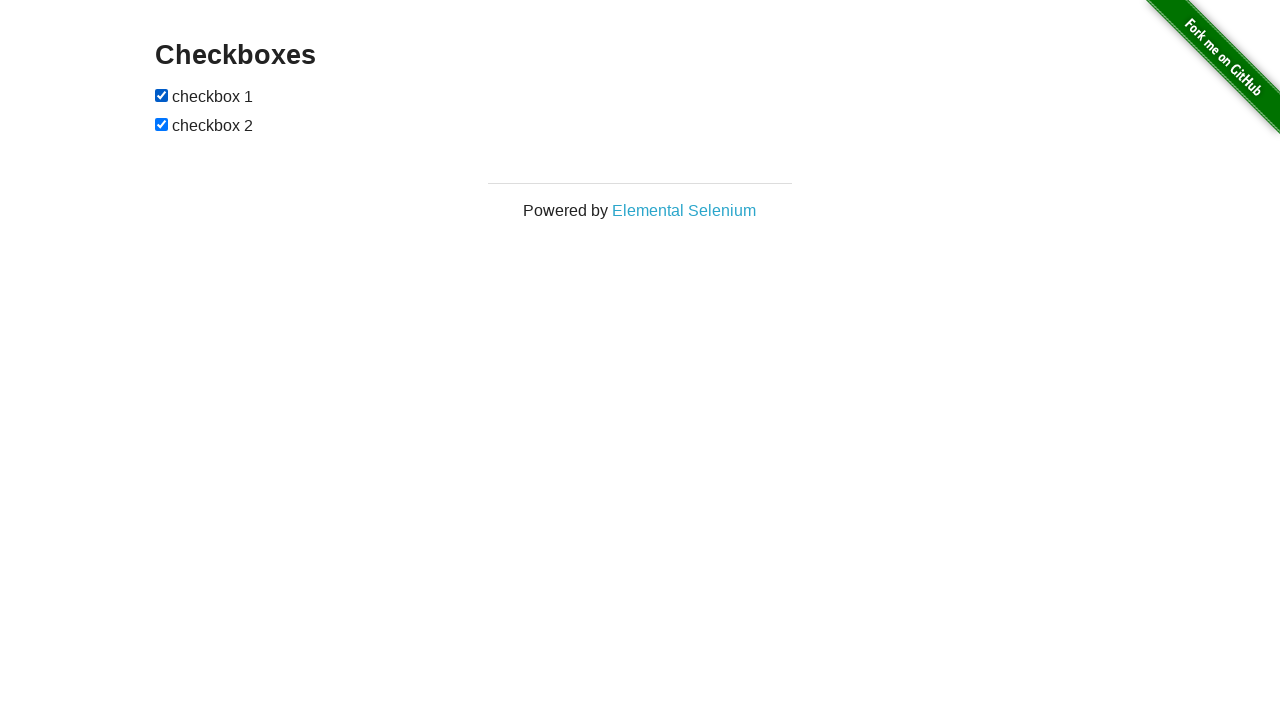

Second checkbox is already selected
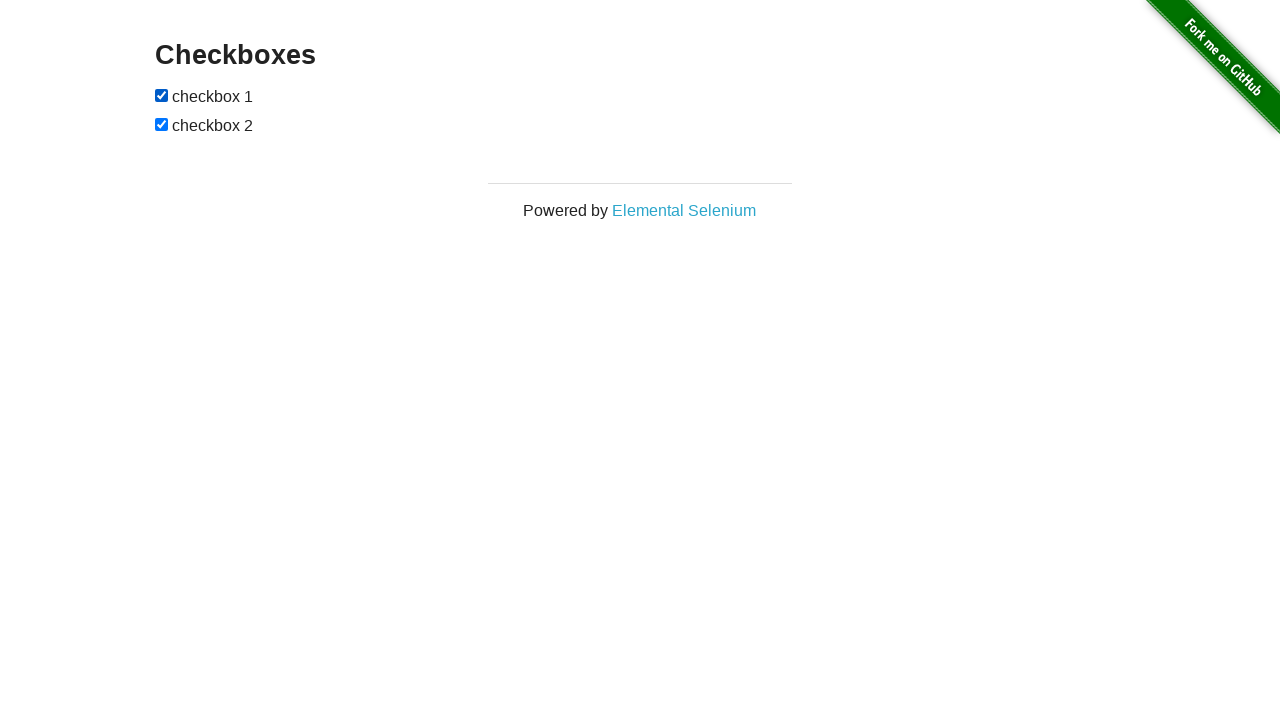

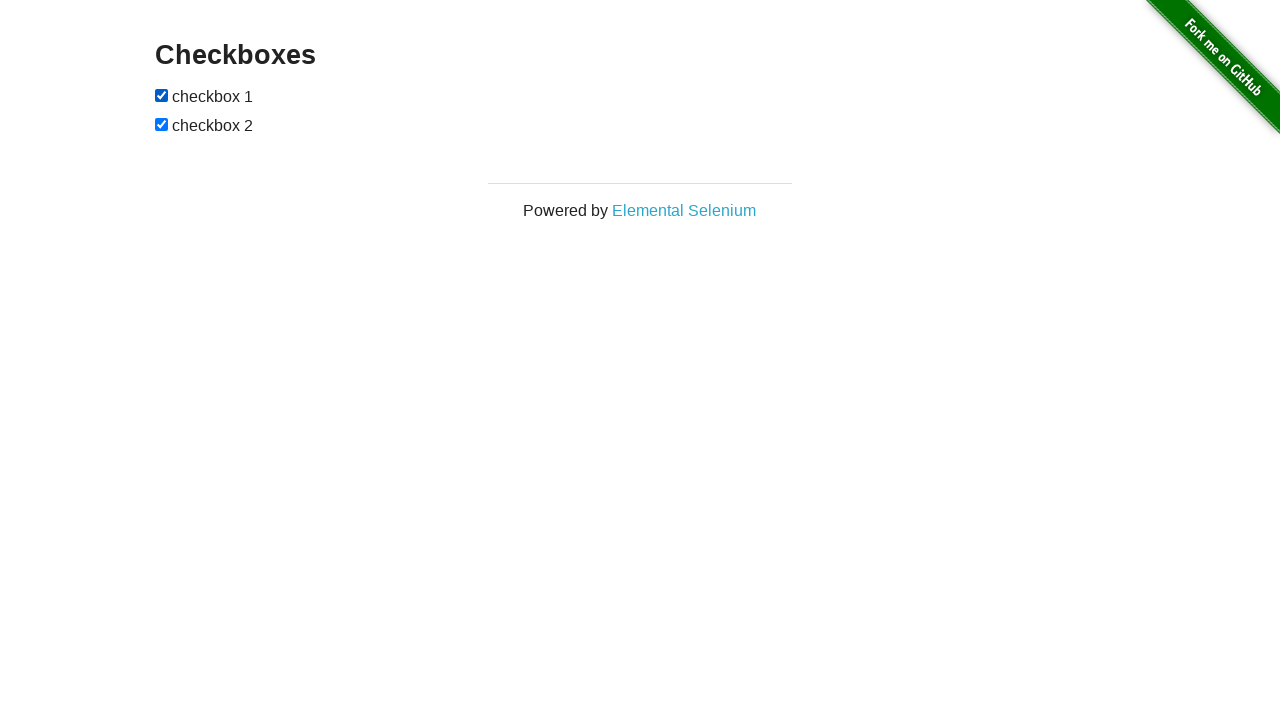